Tests window handling by clicking on a course content heading, using keyboard navigation to trigger opening a new window, and then switching to the newly opened window.

Starting URL: http://greenstech.in/selenium-course-content.html

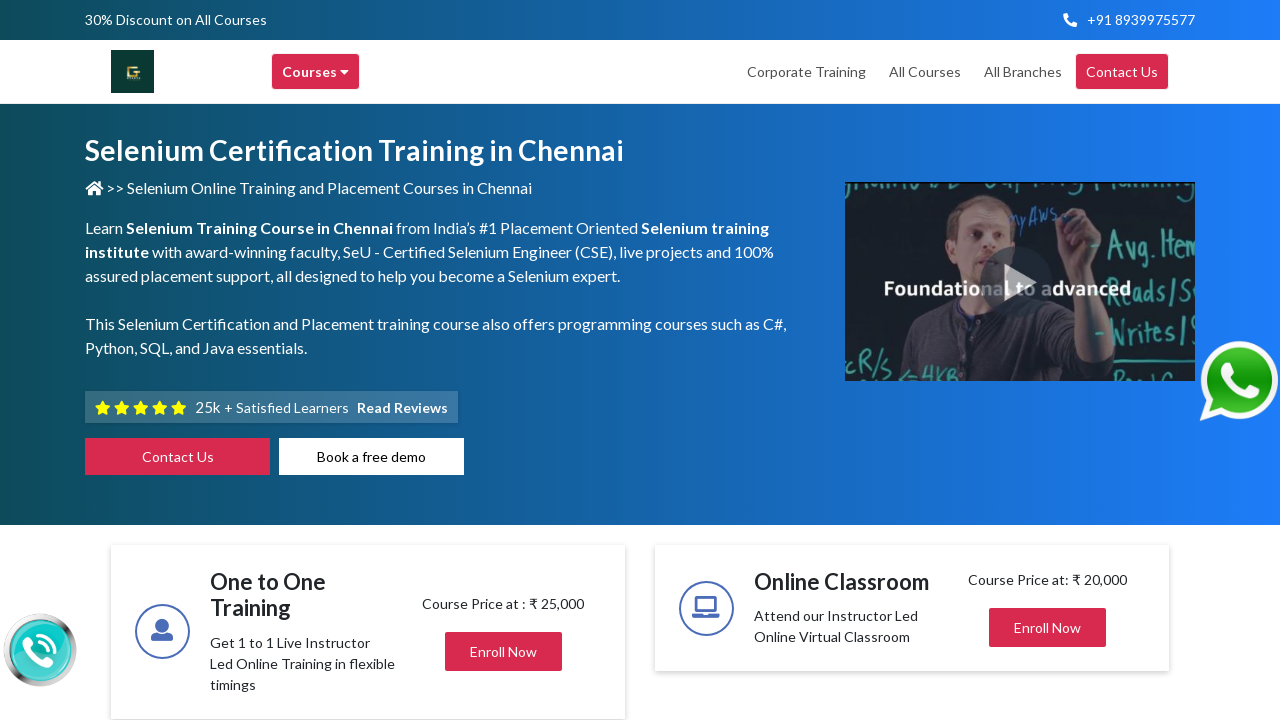

Clicked on course content heading element at (1048, 360) on xpath=//div[@id='heading304']
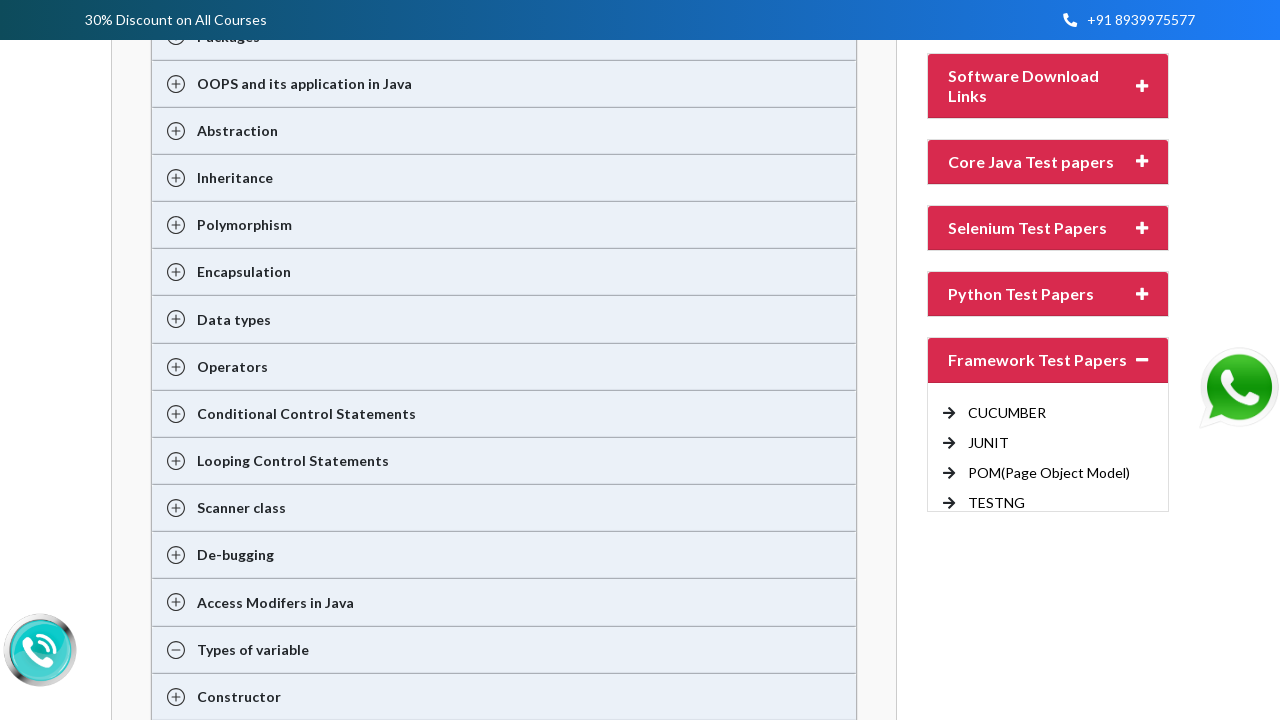

Pressed Tab key for keyboard navigation
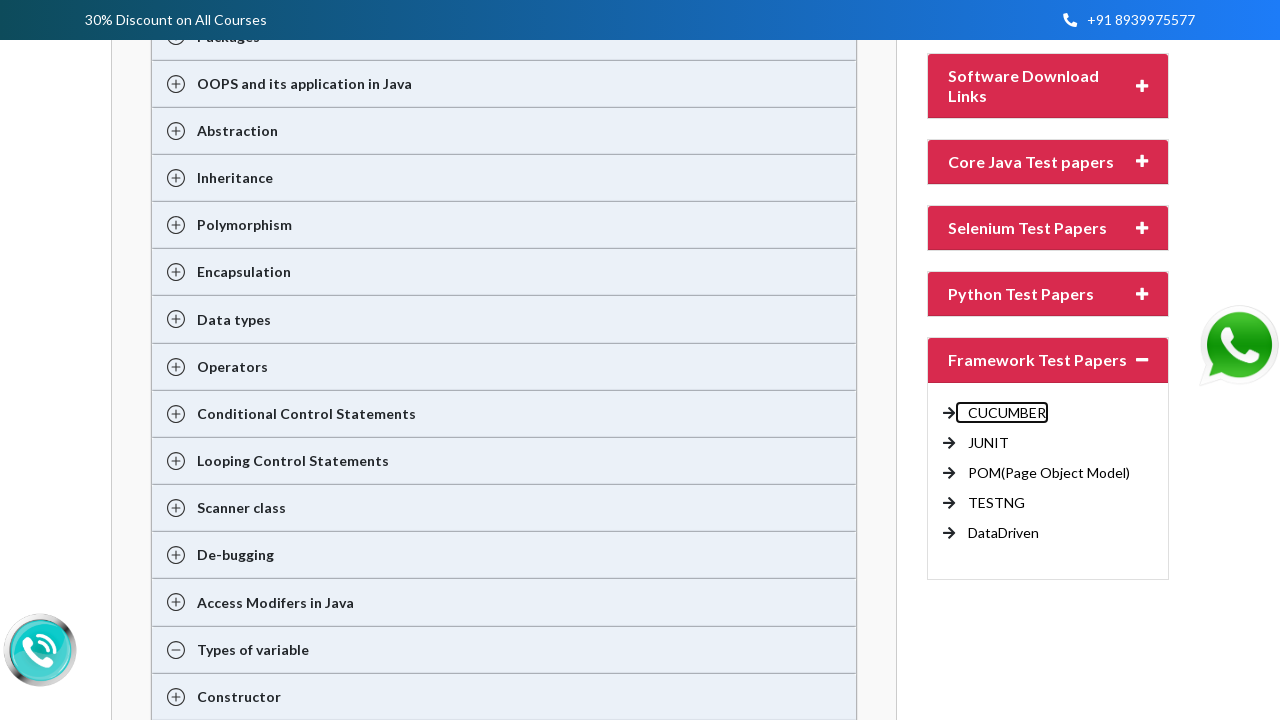

Pressed Tab key again for keyboard navigation
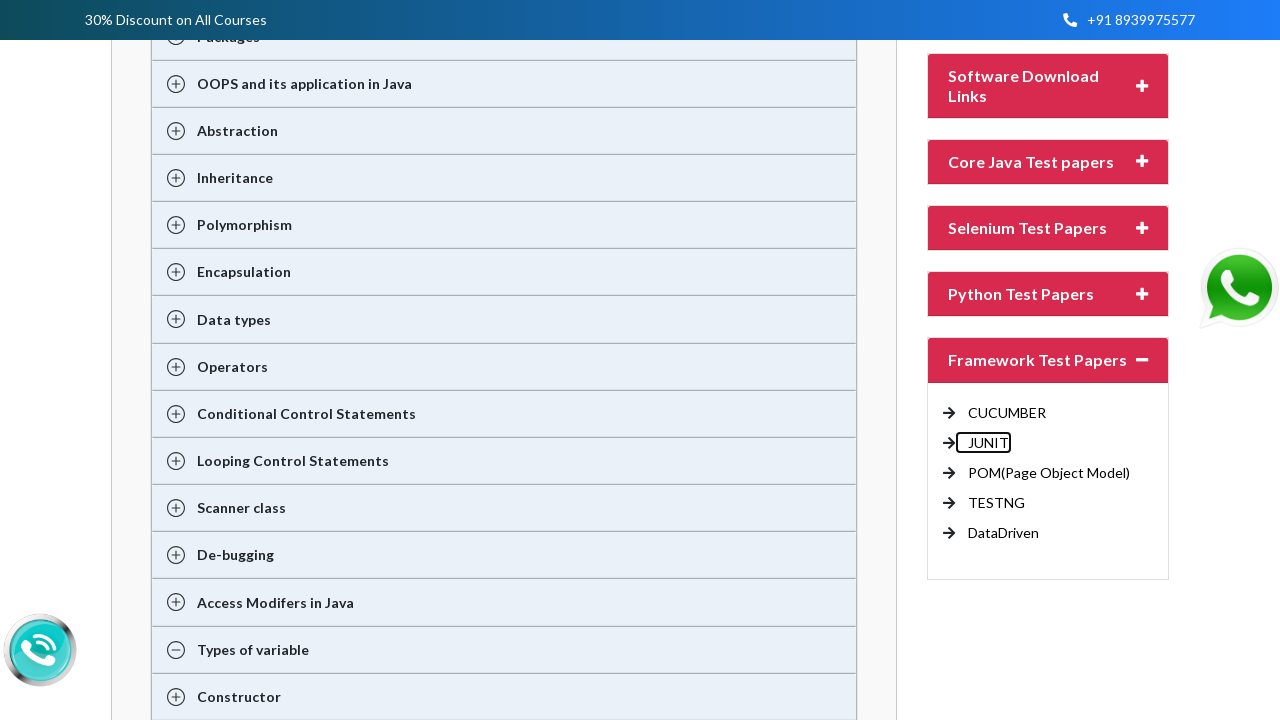

Pressed Enter to trigger window opening action
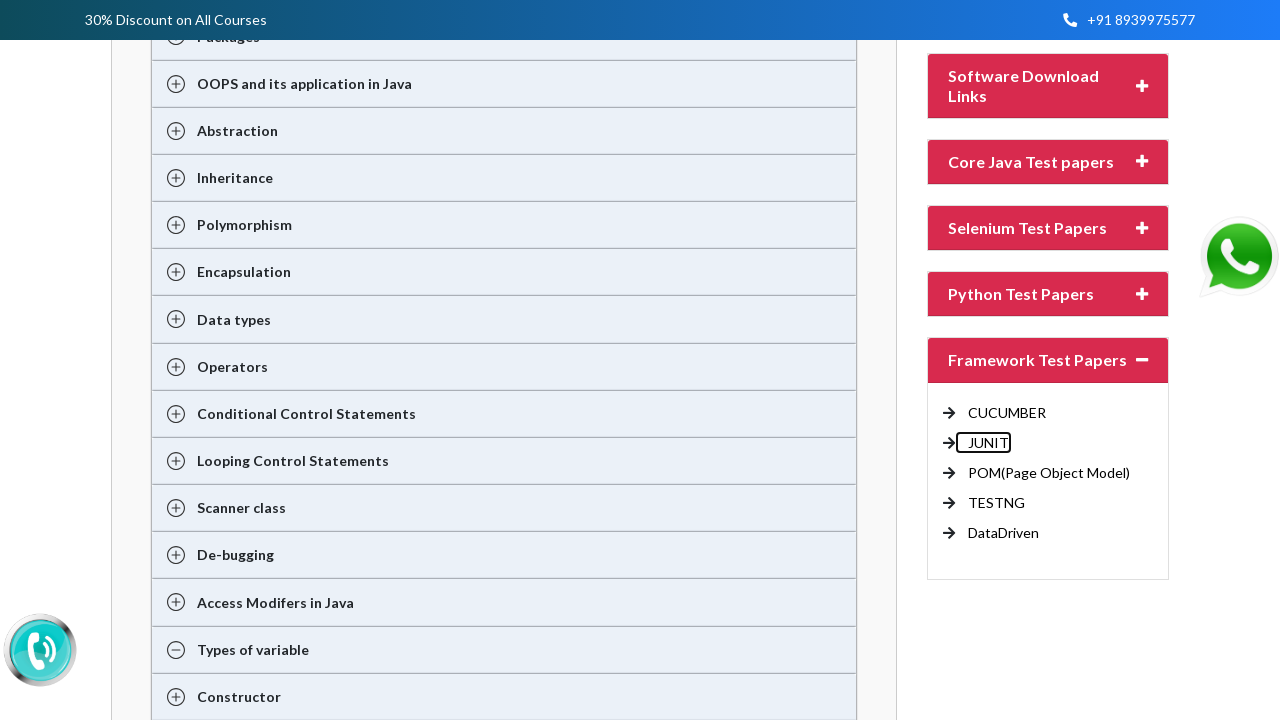

Waited 3 seconds for new window to open
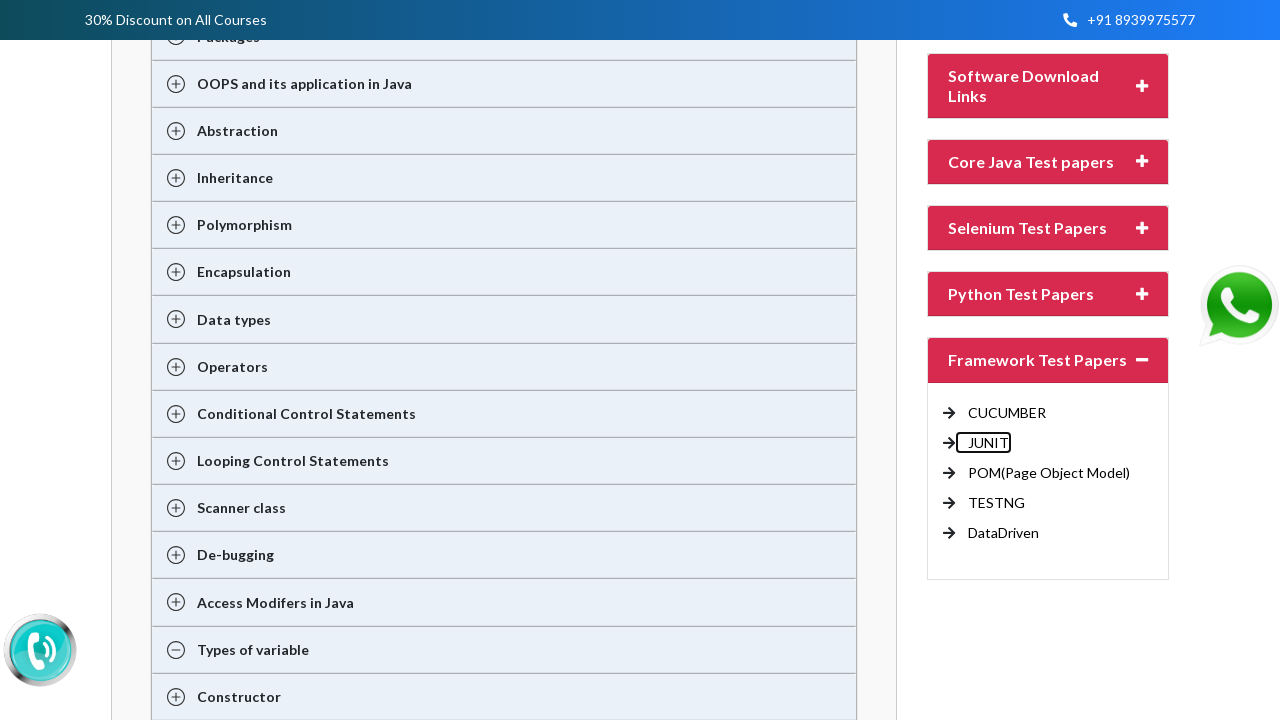

Retrieved all pages in context - found 2 page(s)
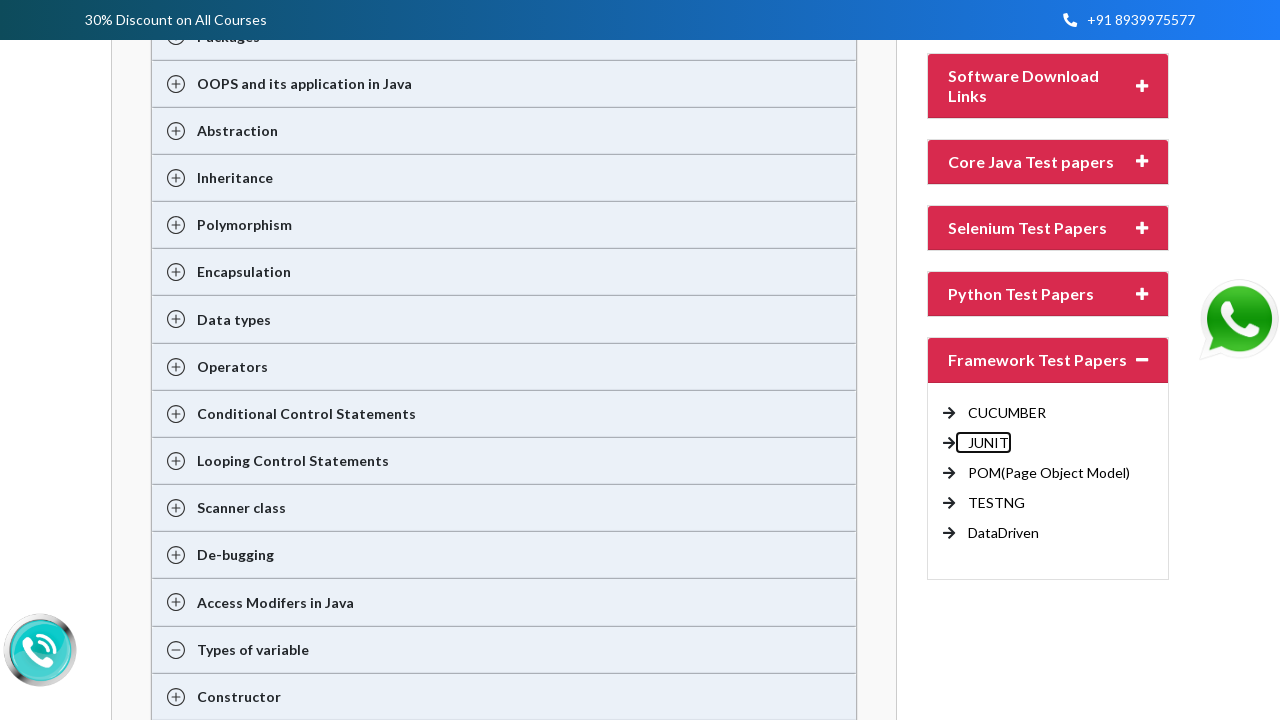

Identified newly opened page/window
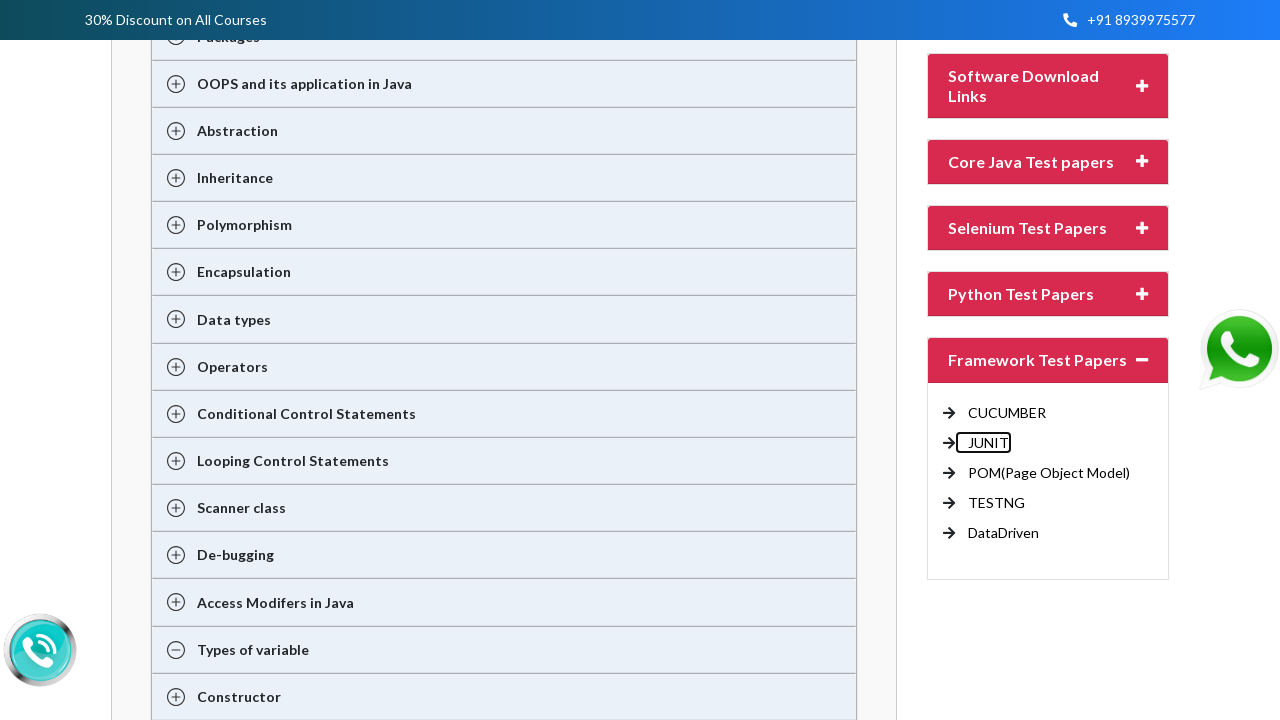

Switched to newly opened window
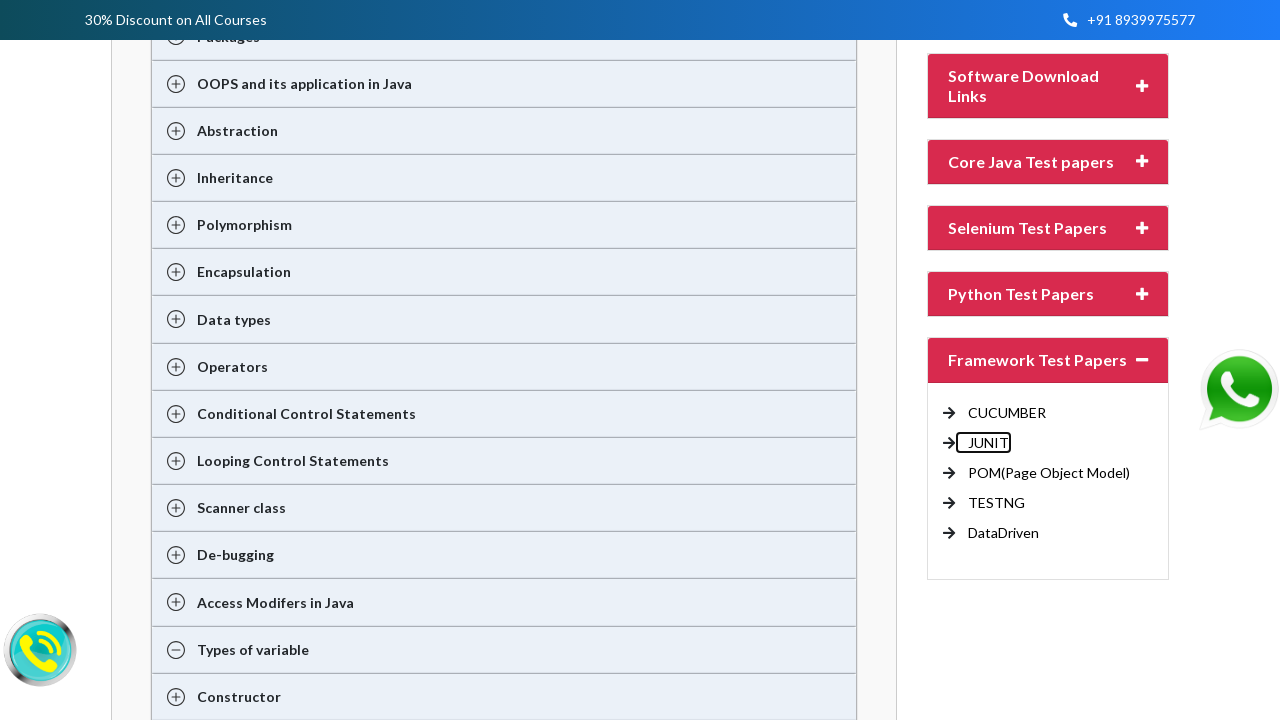

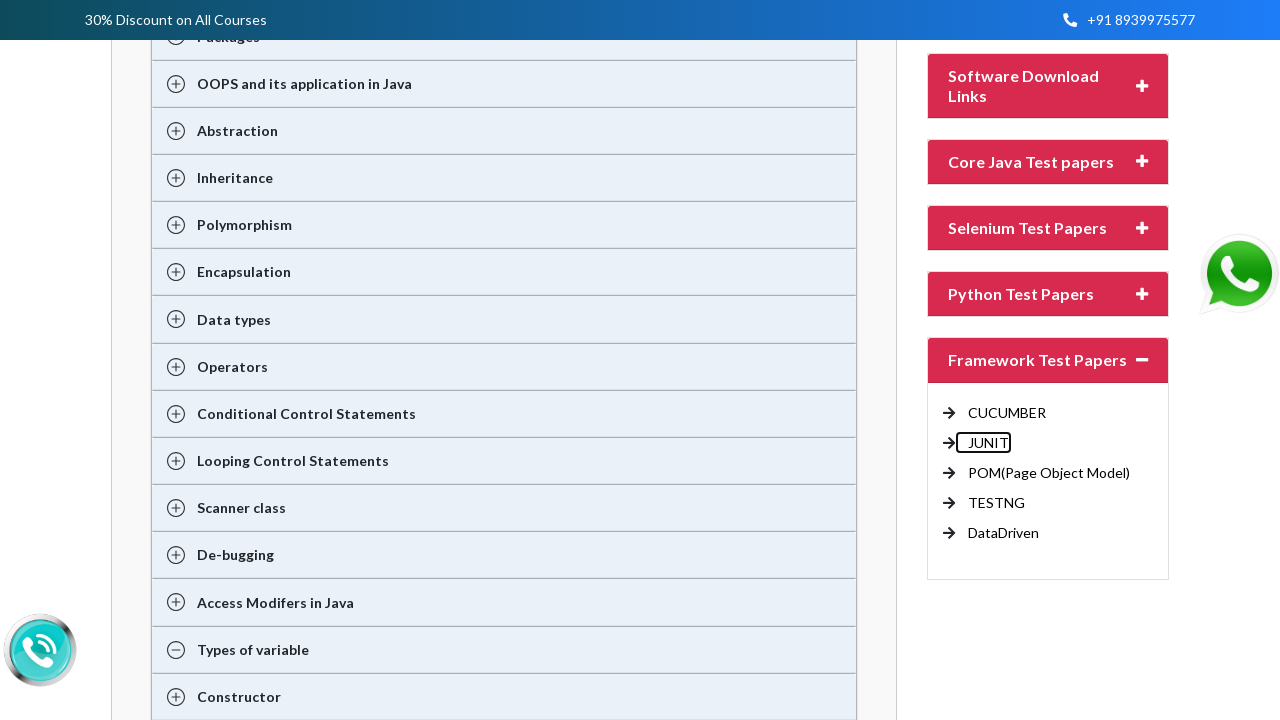